Tests filling out a practice form with personal information including first name, last name, gender selection, date of birth, and mobile number.

Starting URL: https://app.cloudqa.io/Home/AutomationPracticeForm

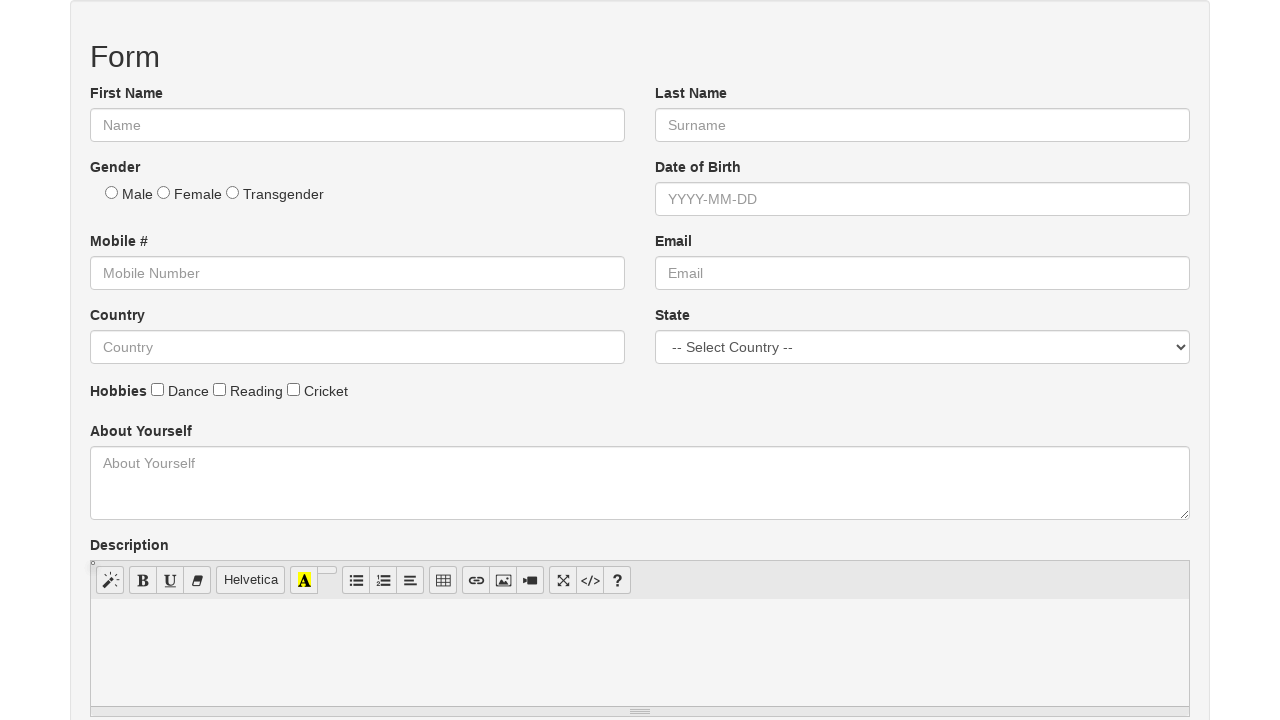

Filled first name field with 'shivam' on #fname
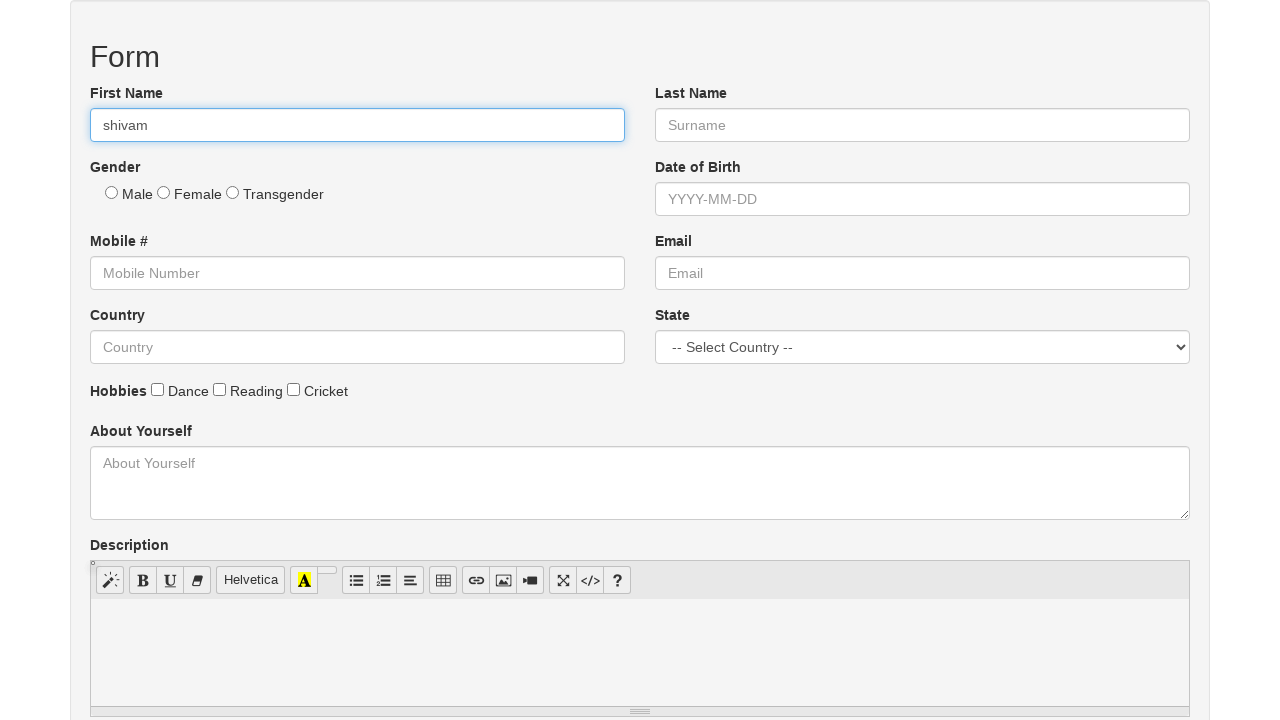

Filled last name field with 'rai' on #lname
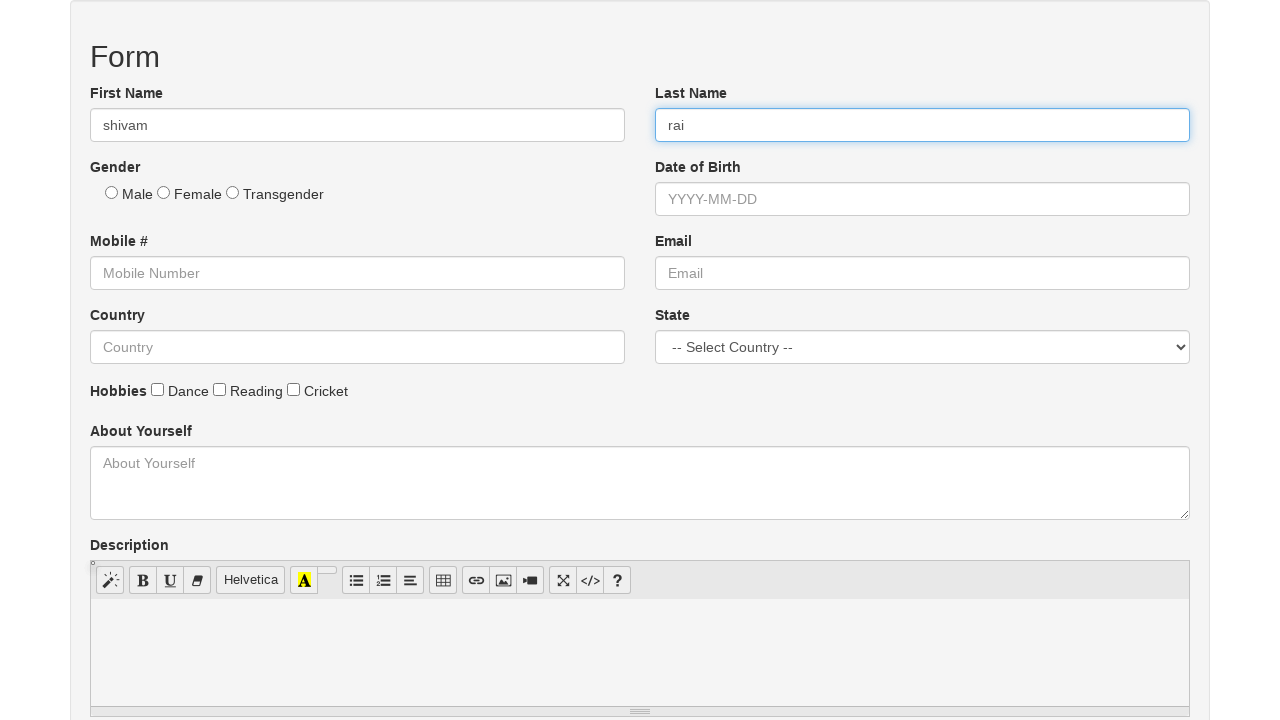

Selected male gender radio button at (112, 192) on #male
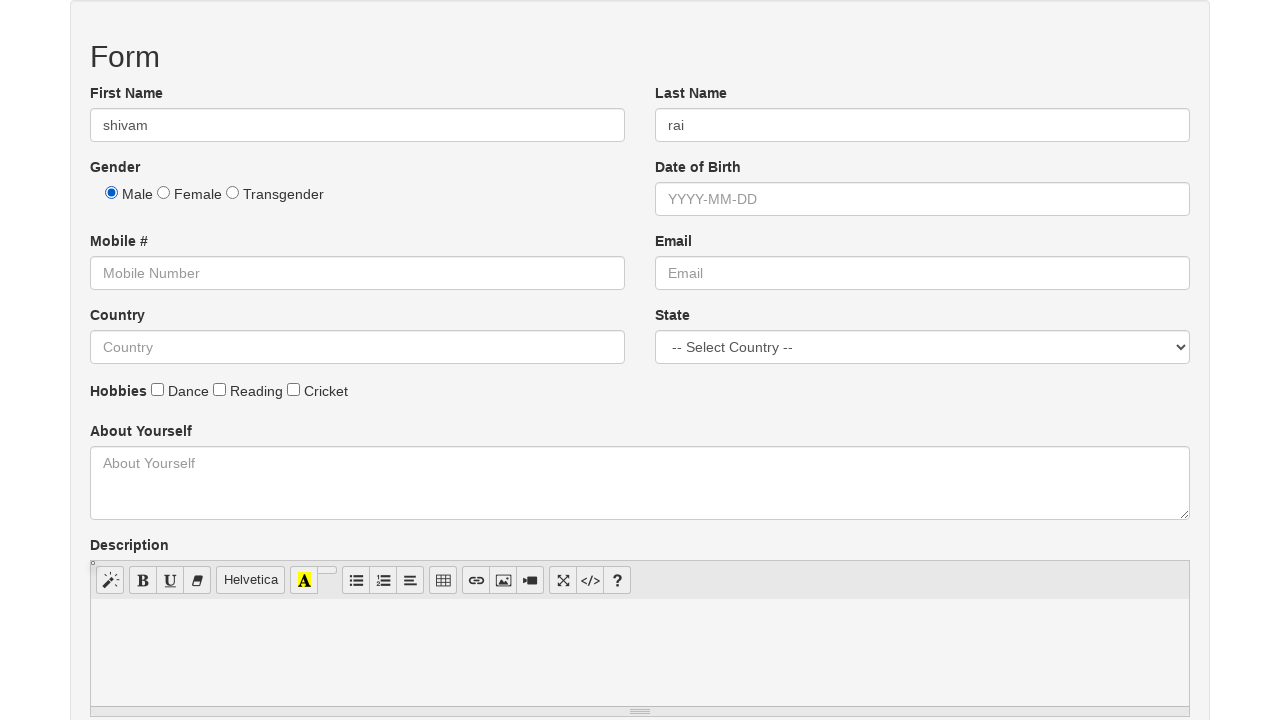

Filled date of birth field with '1995-06-15' on #dob
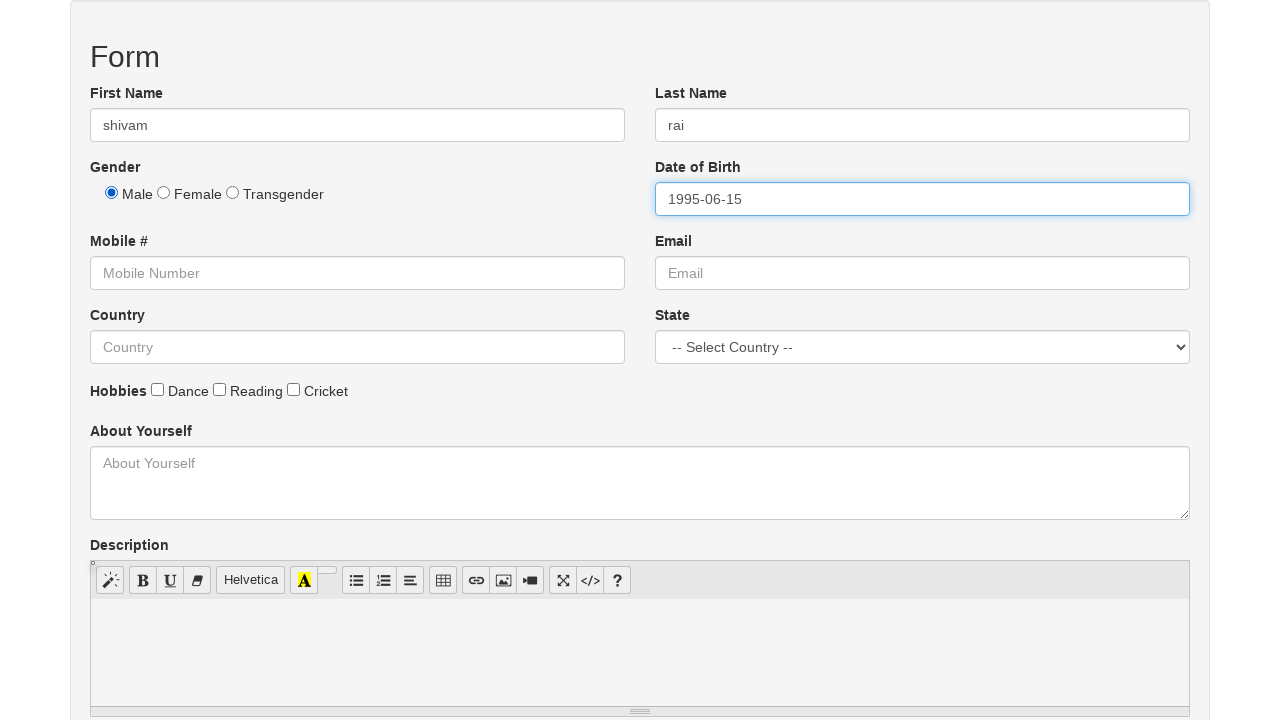

Filled mobile number field with '9876543210' on #mobile
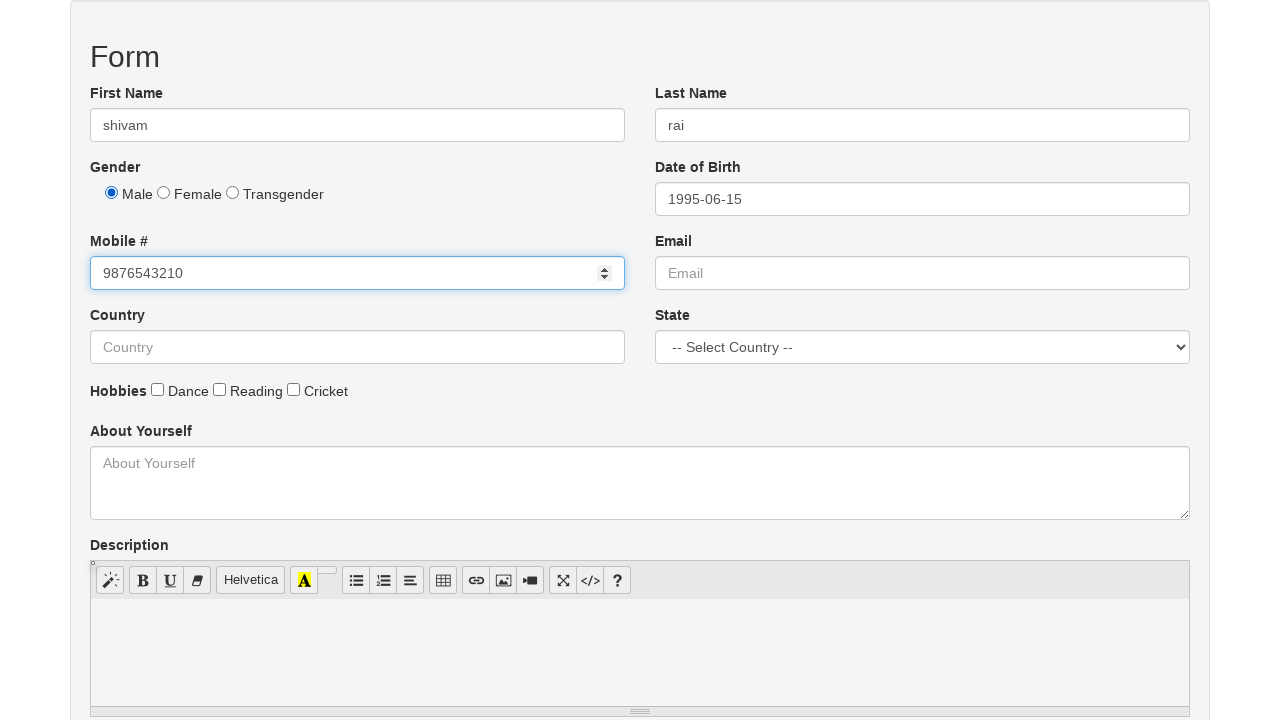

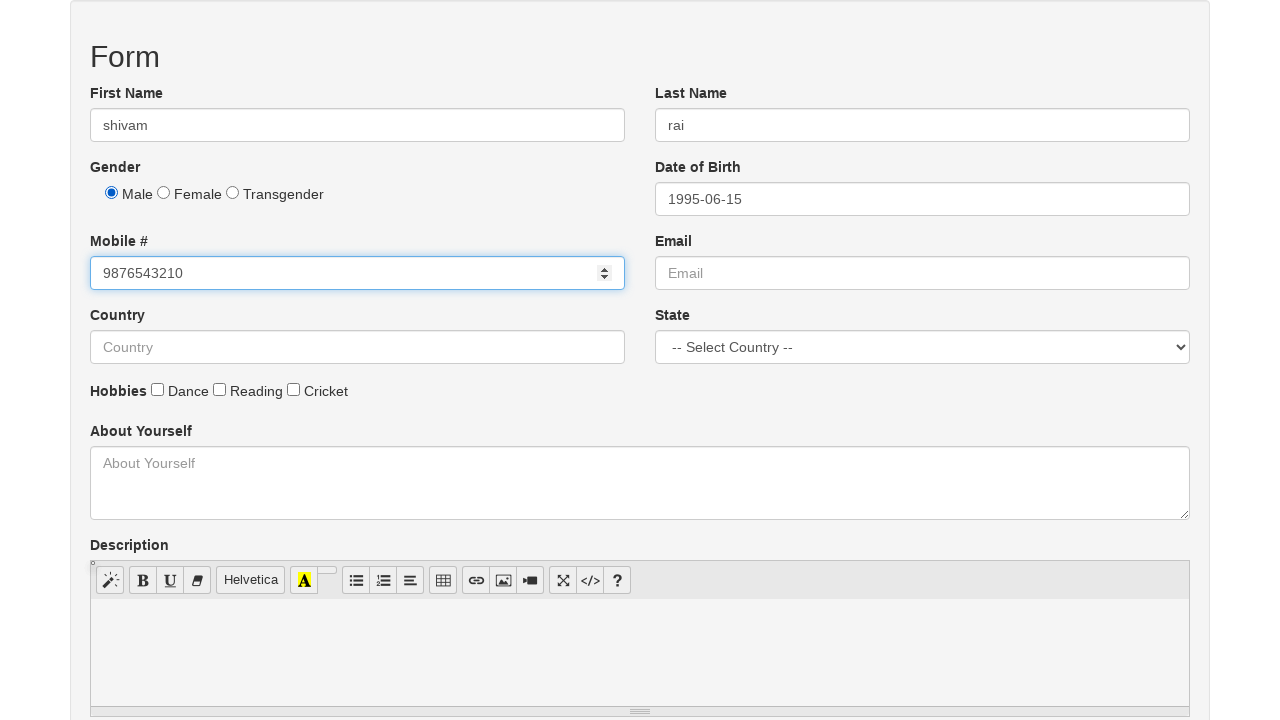